Tests that clicking the Email column header sorts the table alphabetically by email in ascending order

Starting URL: http://the-internet.herokuapp.com/tables

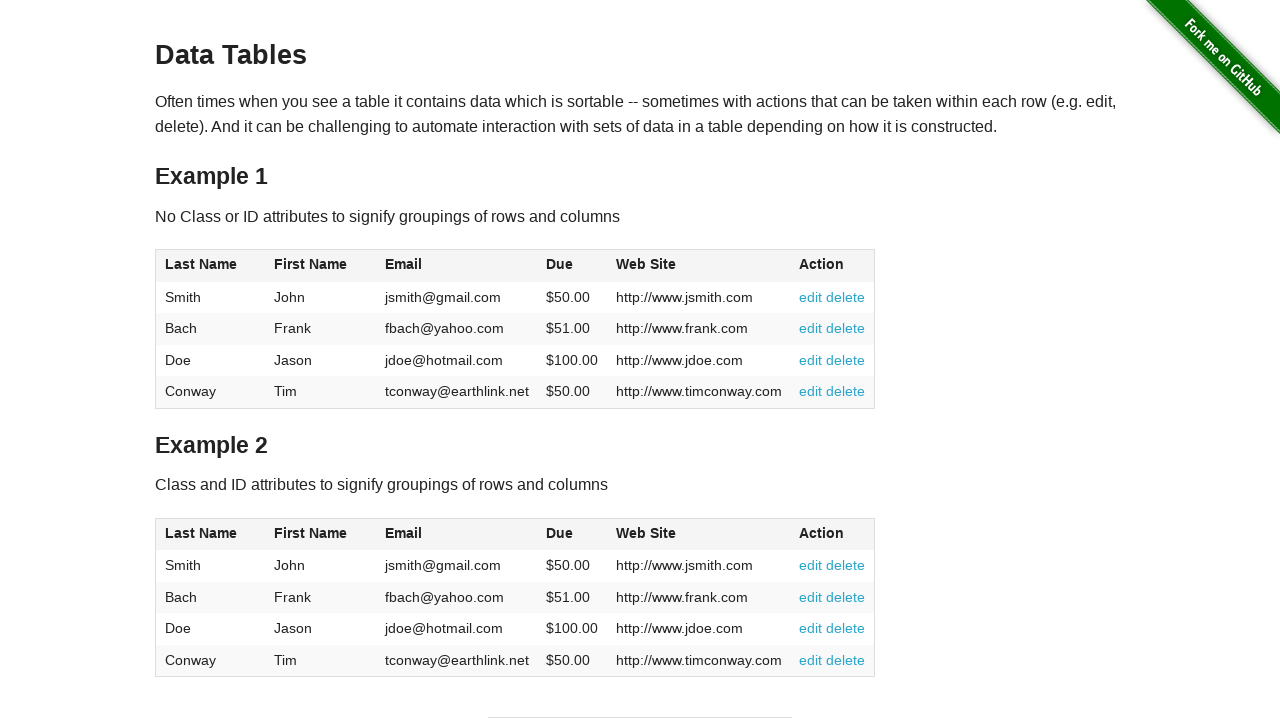

Clicked Email column header to sort table by email ascending at (457, 266) on #table1 thead tr th:nth-of-type(3)
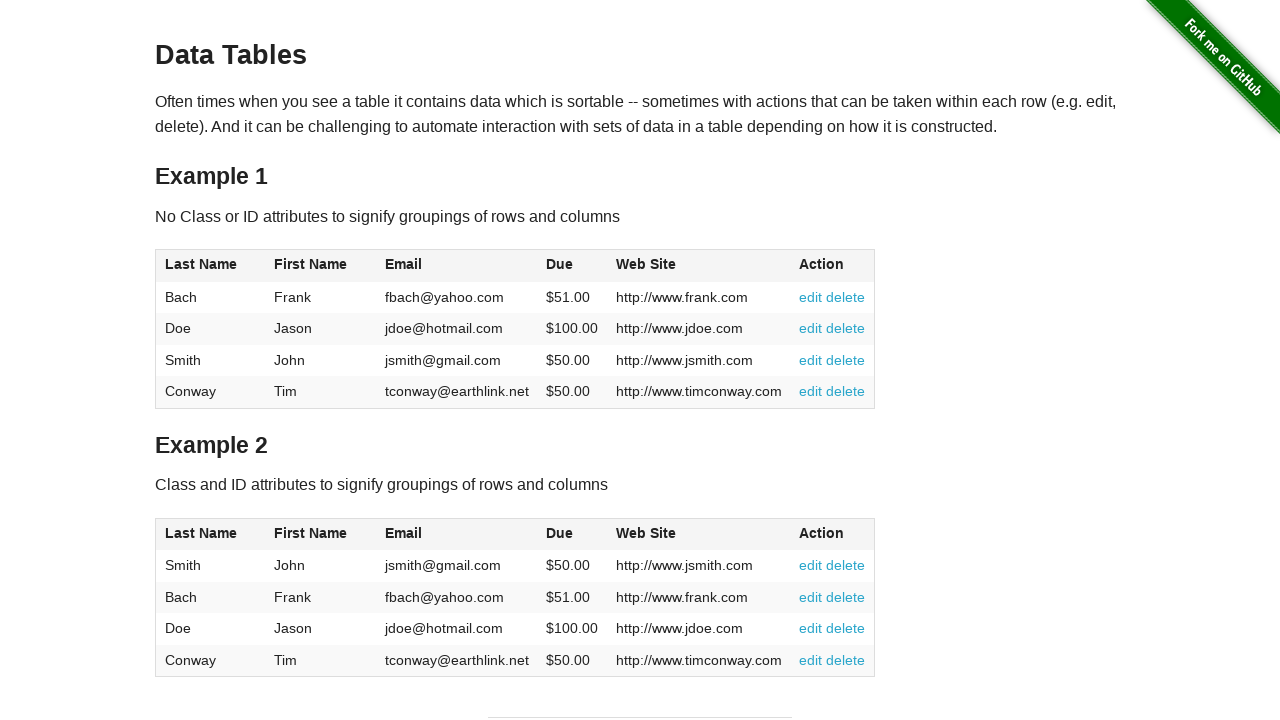

Table rows loaded after sorting by email column
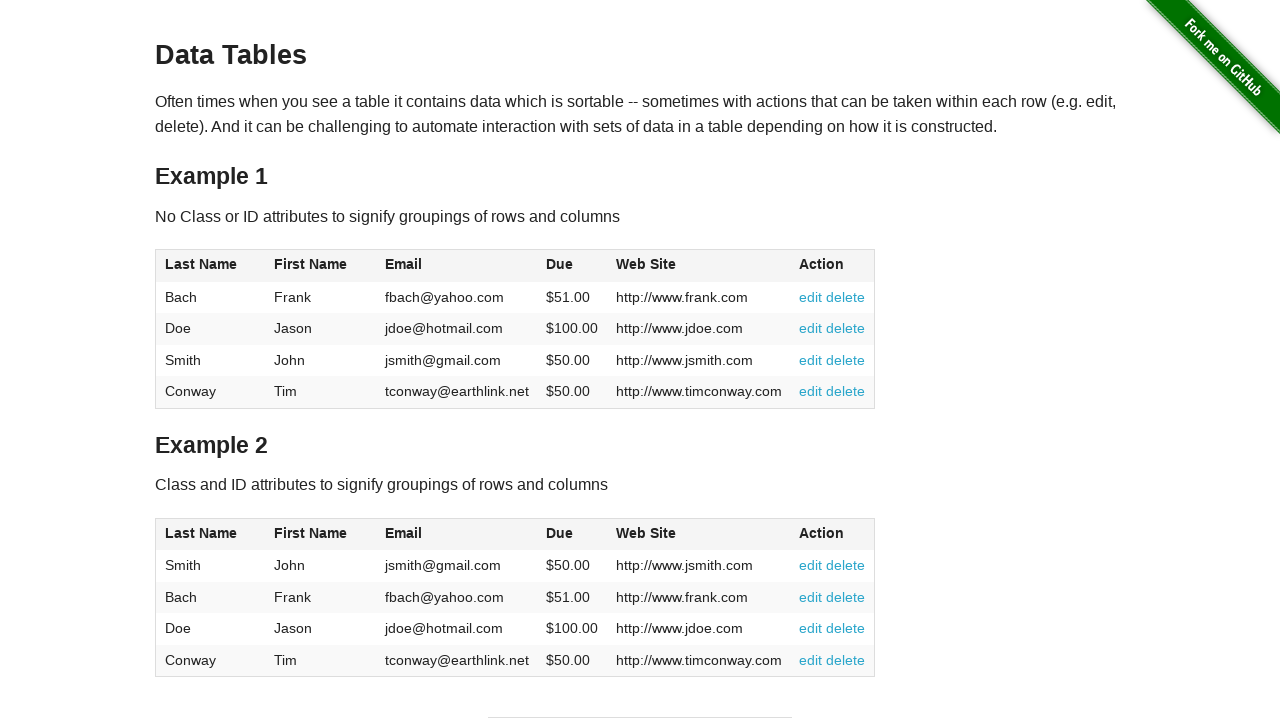

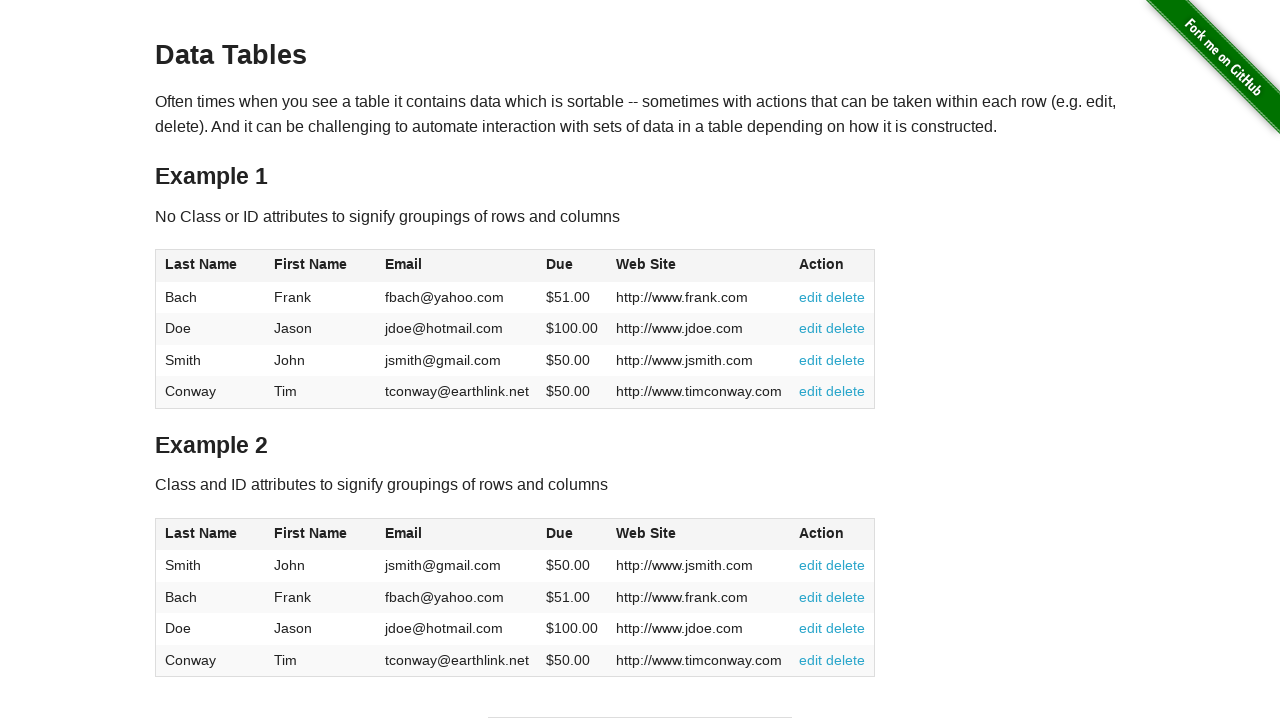